Verifies that the BeYoung website title contains "Beyoung"

Starting URL: https://www.beyoung.in/

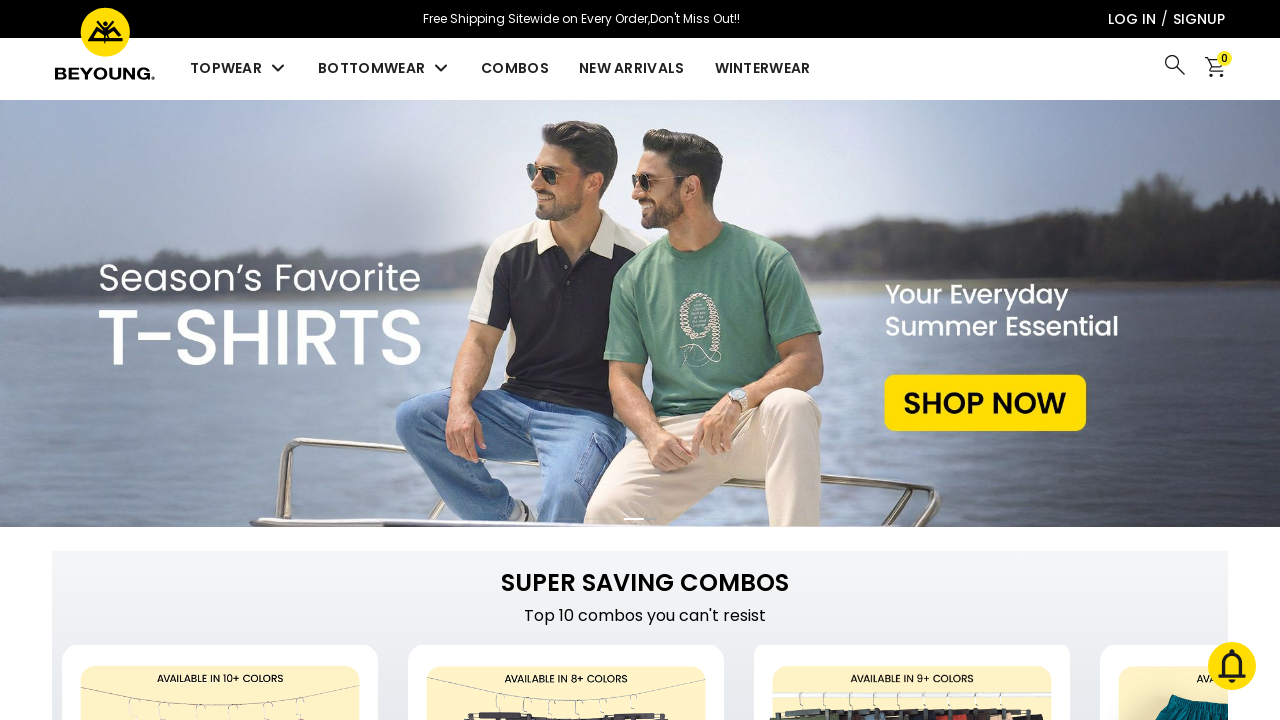

Navigated to BeYoung website (https://www.beyoung.in/)
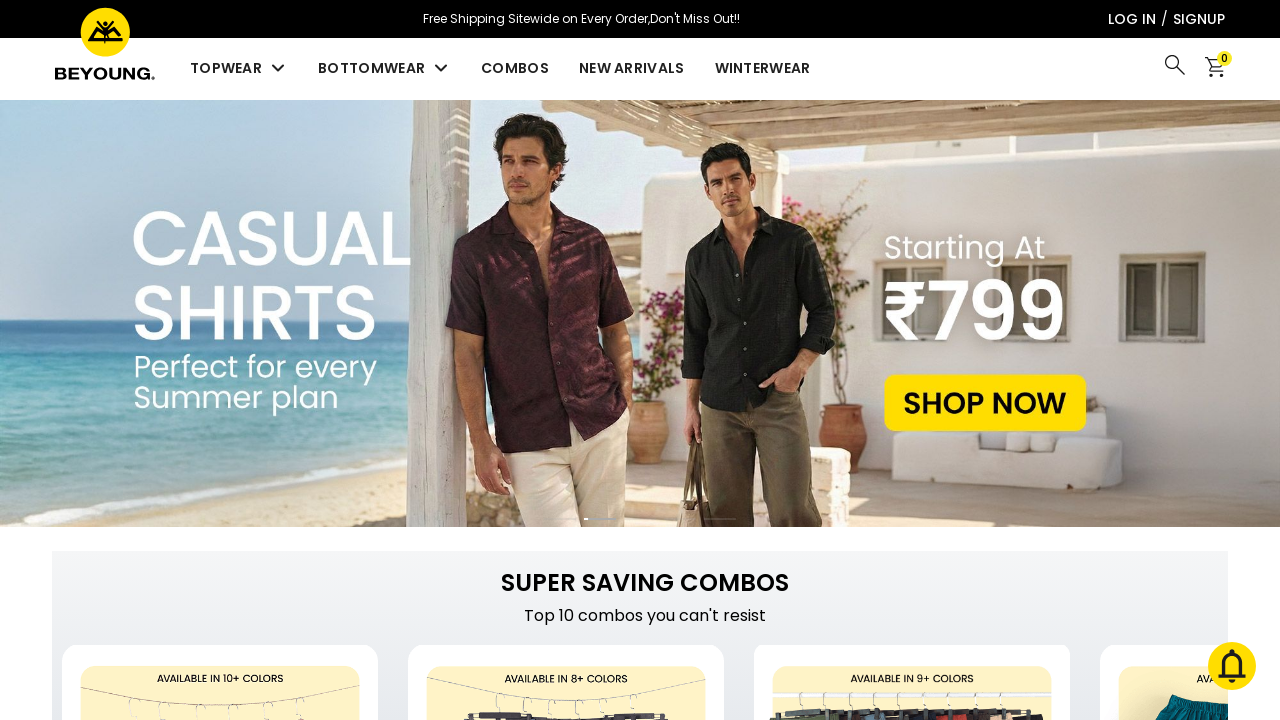

Verified that page title contains 'Beyoung'
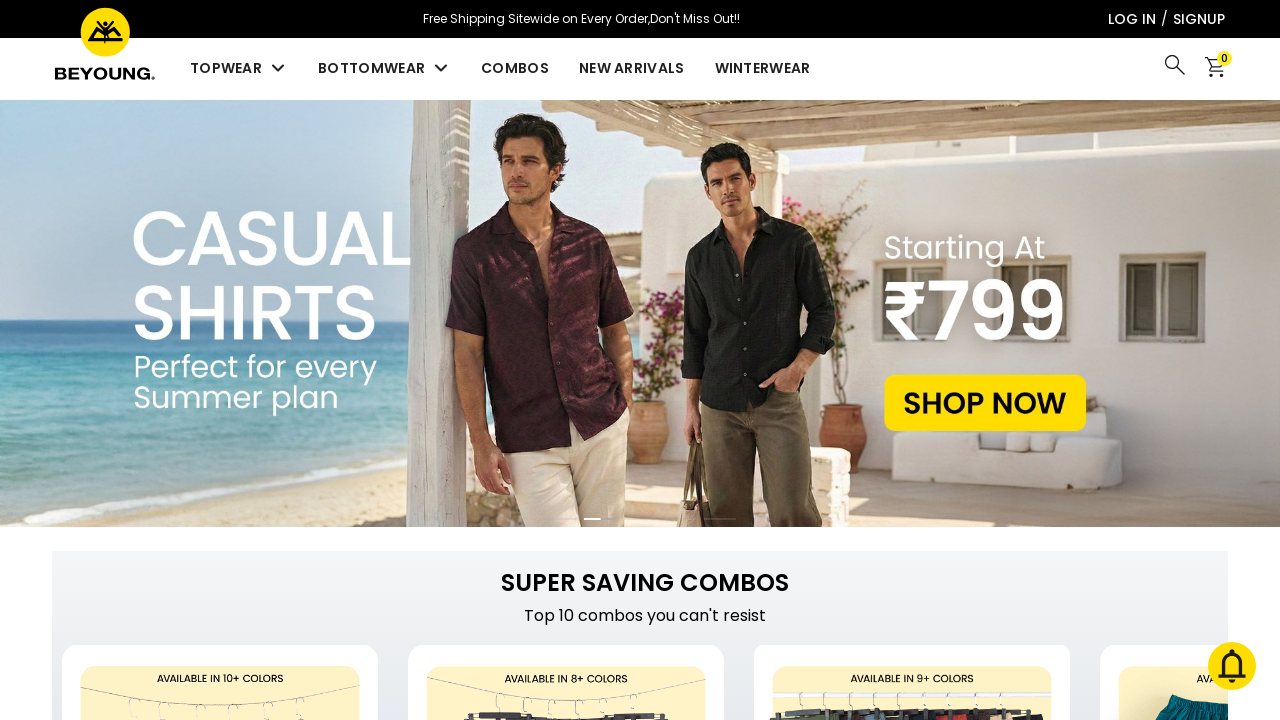

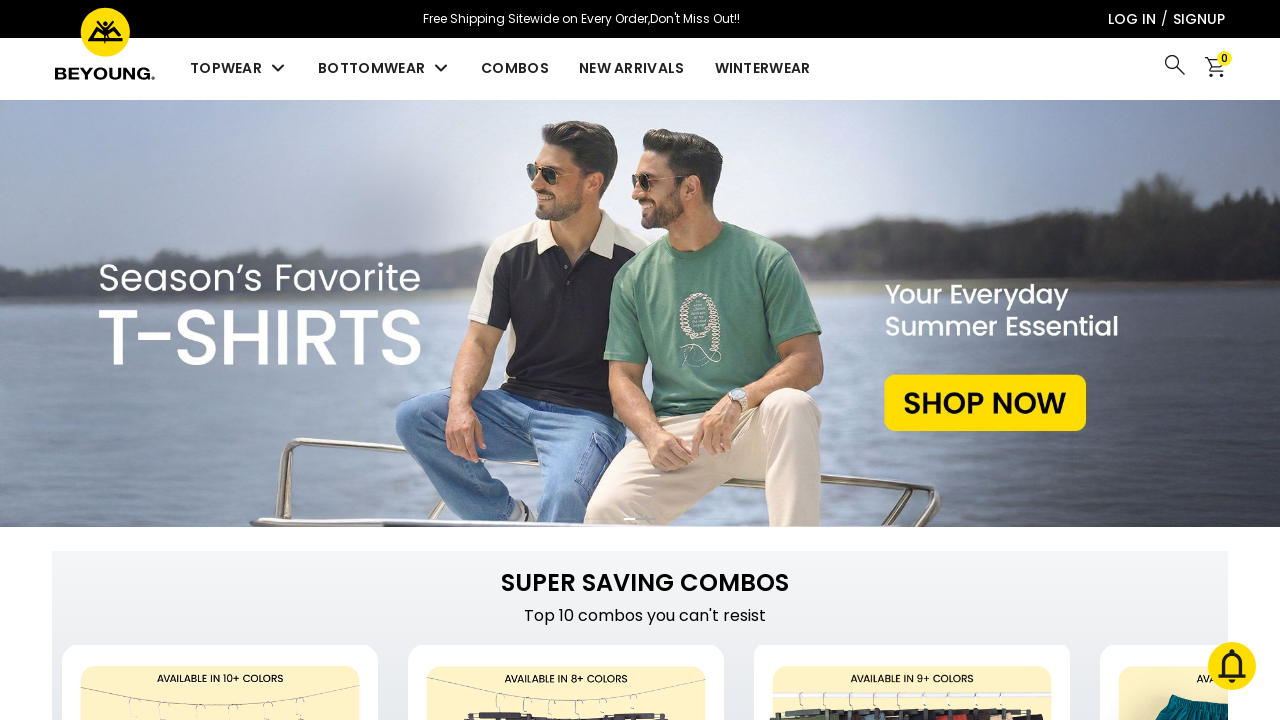